Tests slider interaction by moving the slider element to a specific position and clicking it

Starting URL: https://demoqa.com/slider

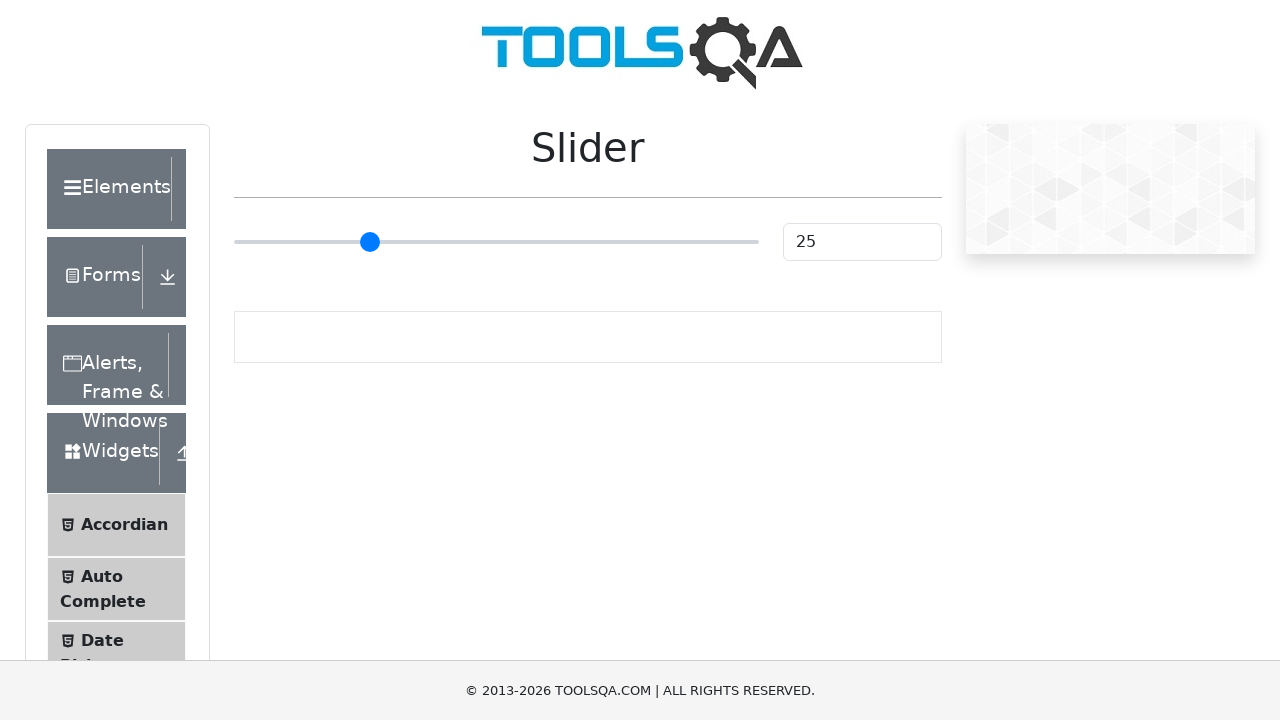

Located the primary slider element
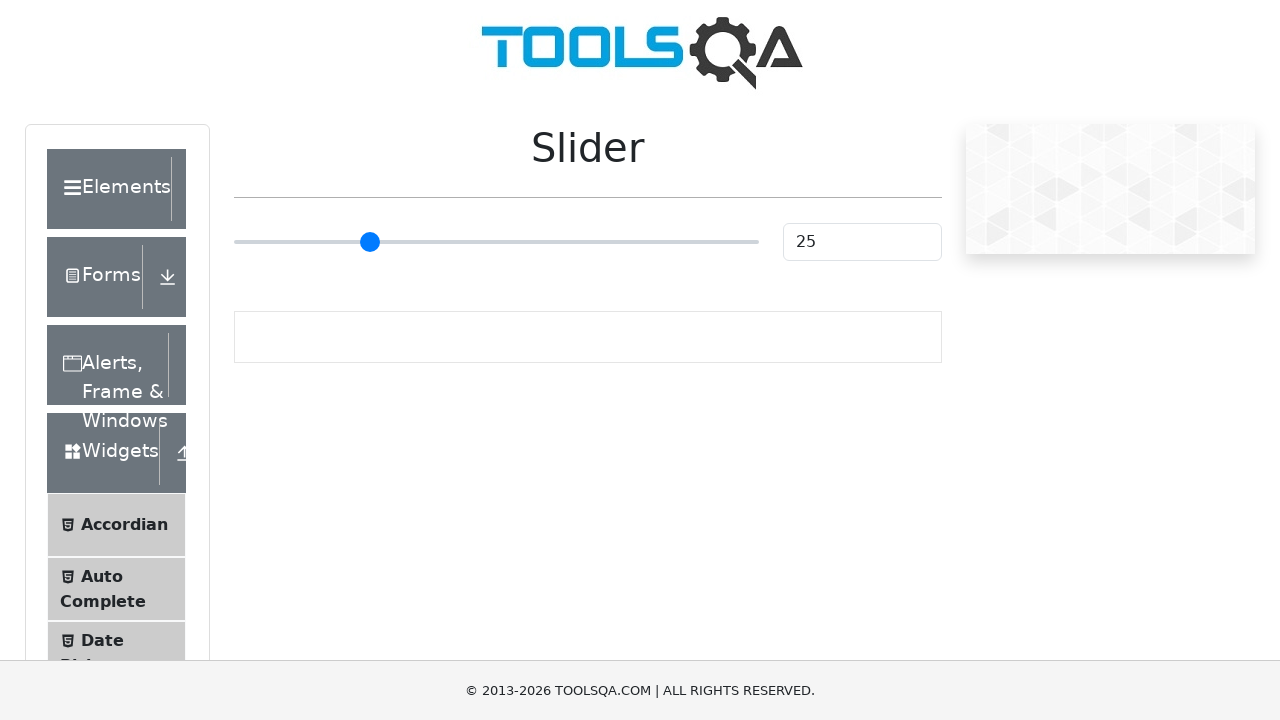

Hovered over the slider element at (496, 242) on .range-slider--primary
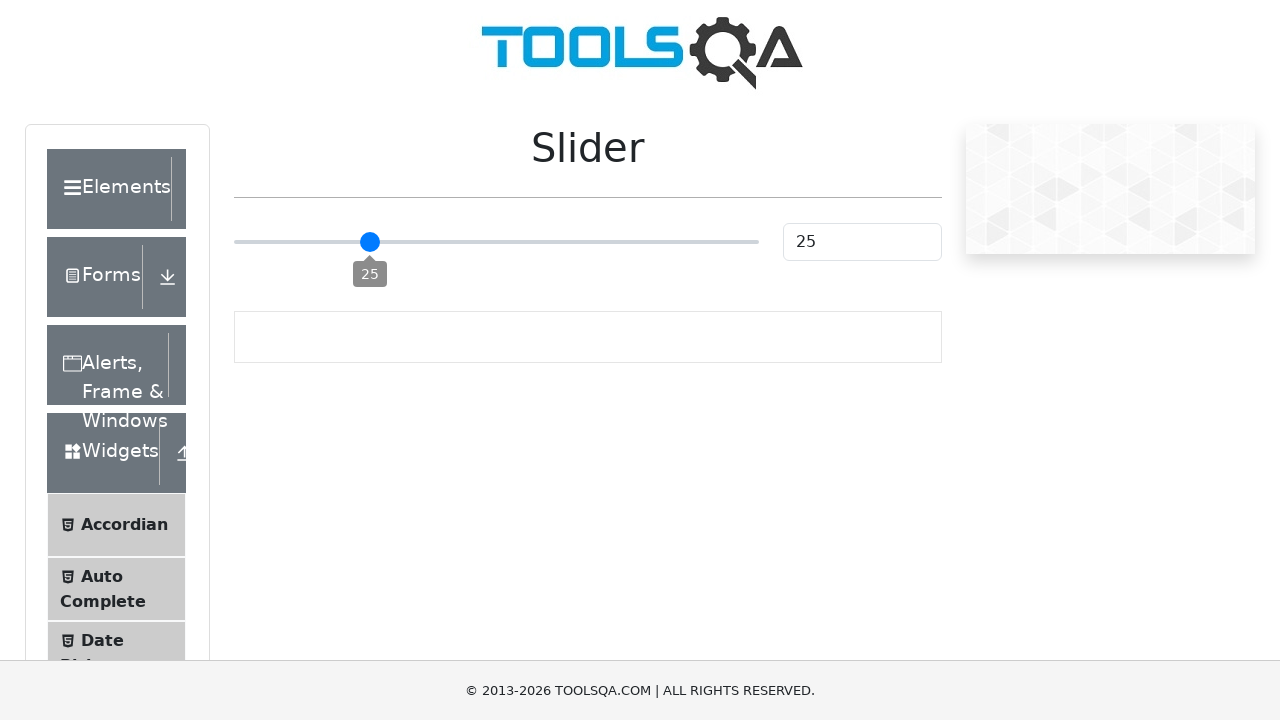

Dragged slider to target position (x: 25, y: 0) at (259, 223)
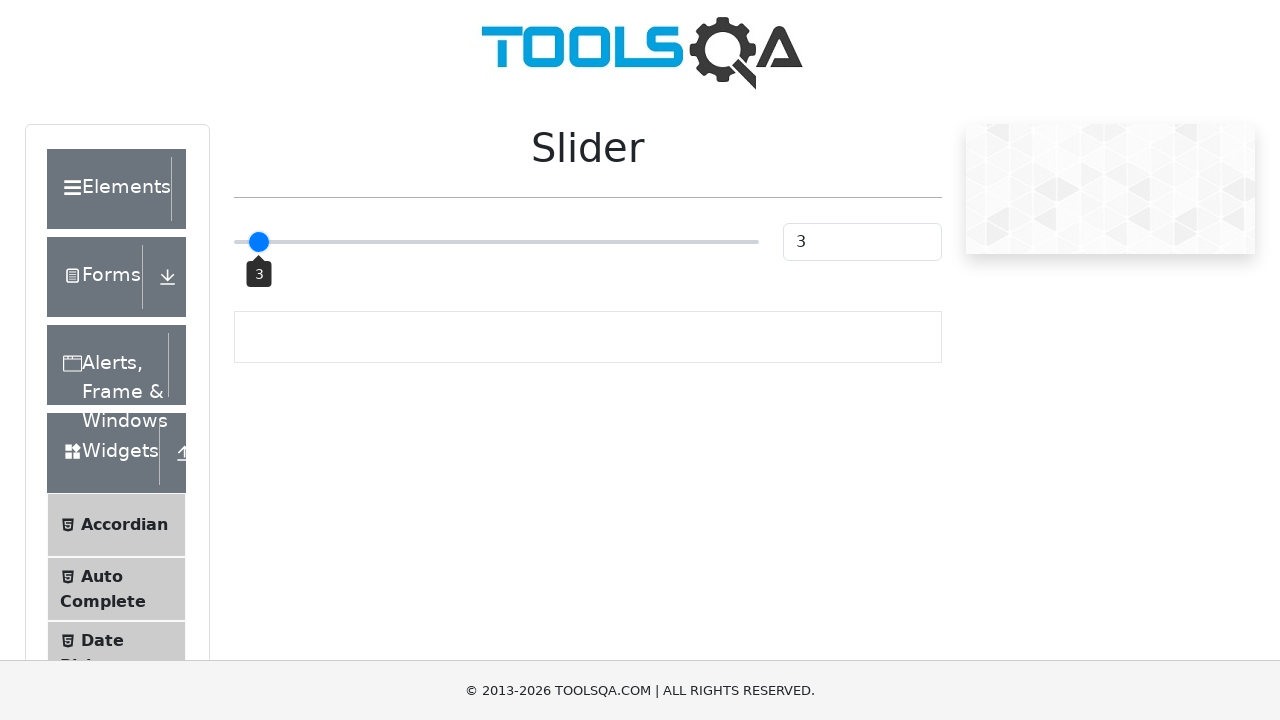

Clicked on the slider element at (496, 242) on .range-slider--primary
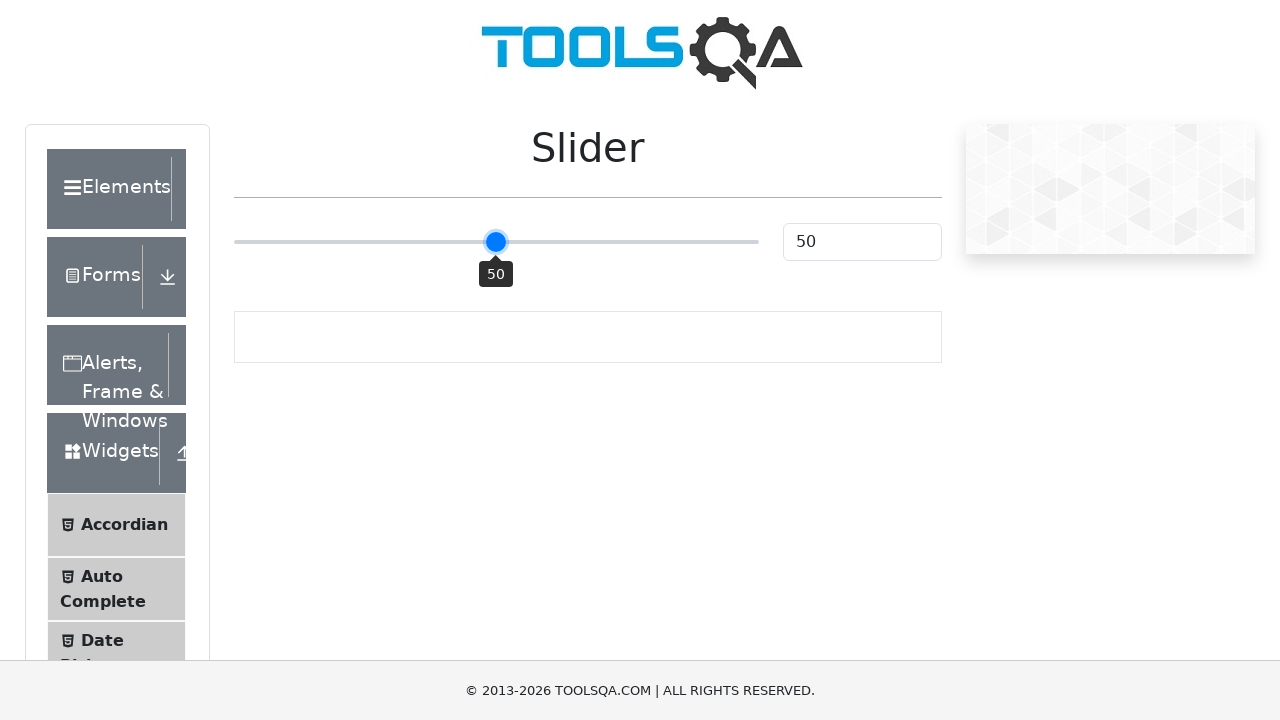

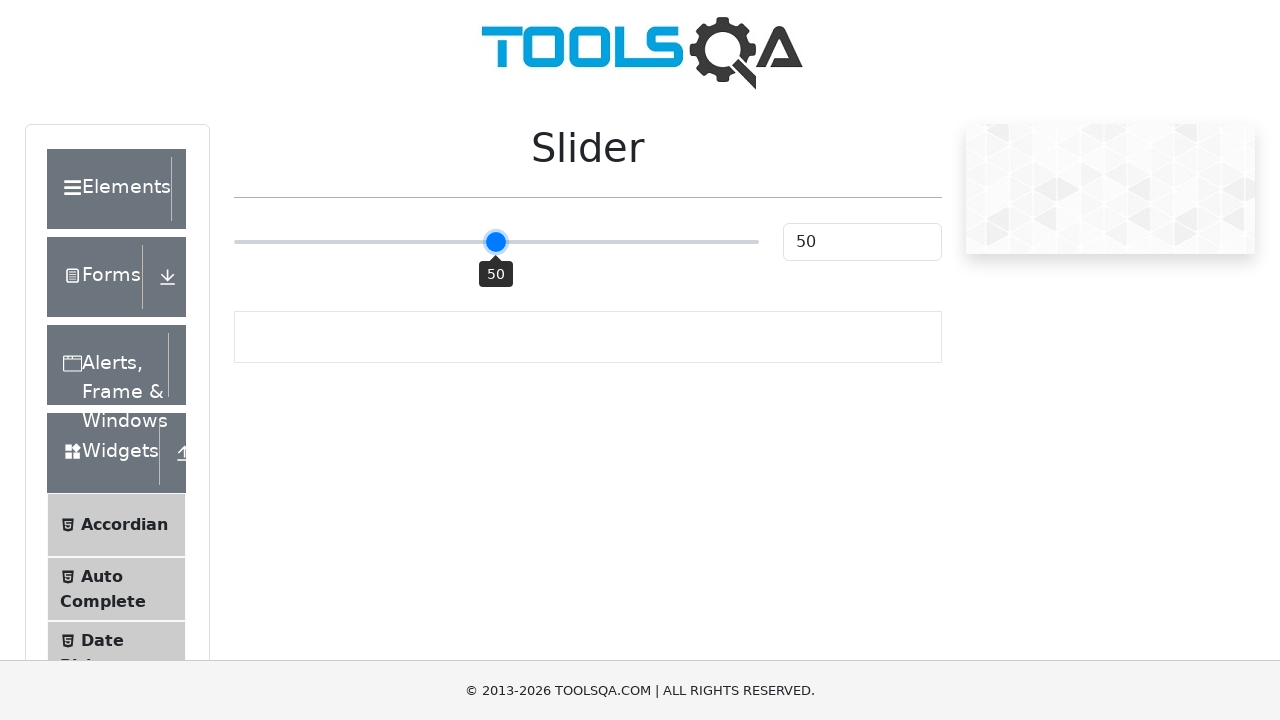